Tests navigation functionality on the Apni Dukaan website by clicking on the Home link, toggling the navbar, and clicking the Login link.

Starting URL: https://sia0.github.io/Apni-Dukaan/contactus.html

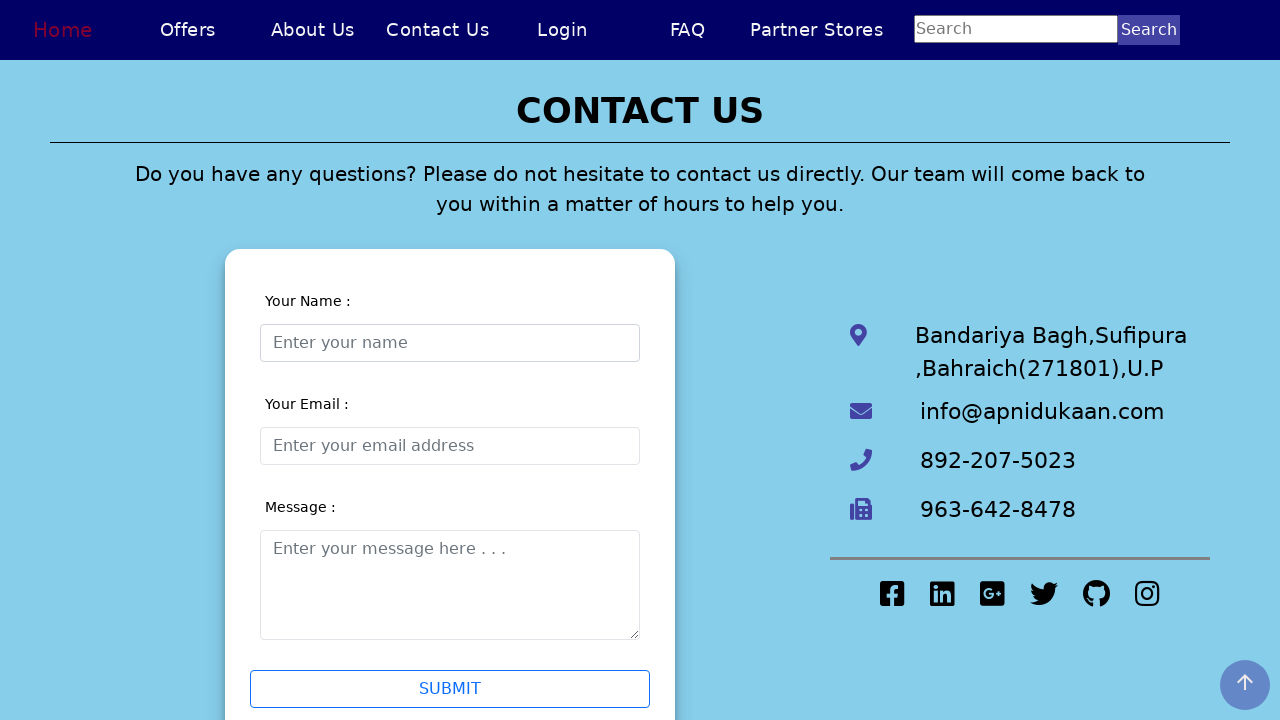

Set viewport size to 780x820
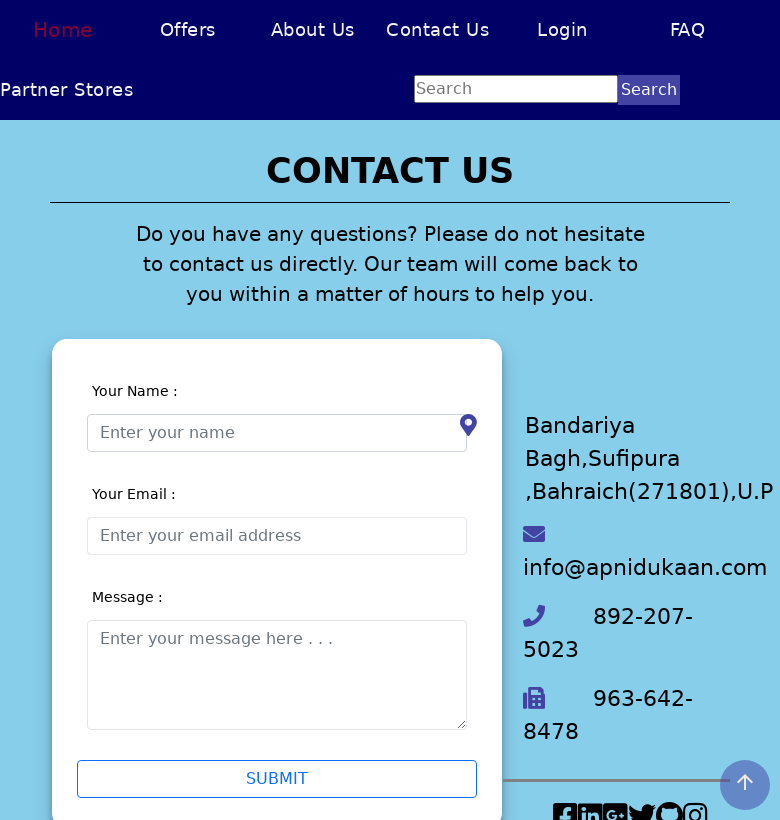

Clicked on Home link at (62, 30) on text=Home
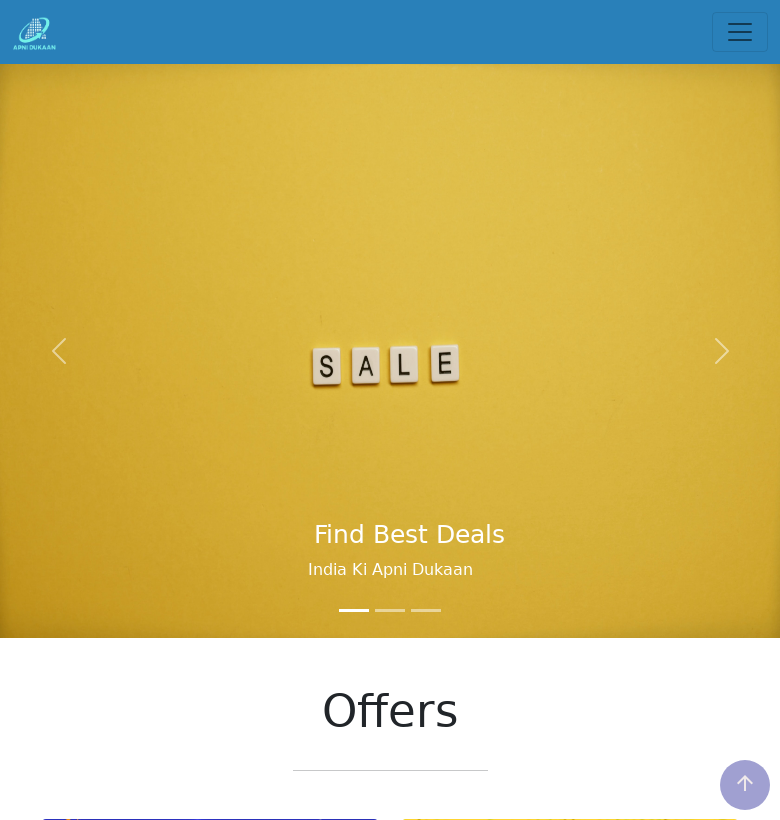

Toggled navbar by clicking navbar-toggler-icon at (740, 32) on .navbar-toggler-icon
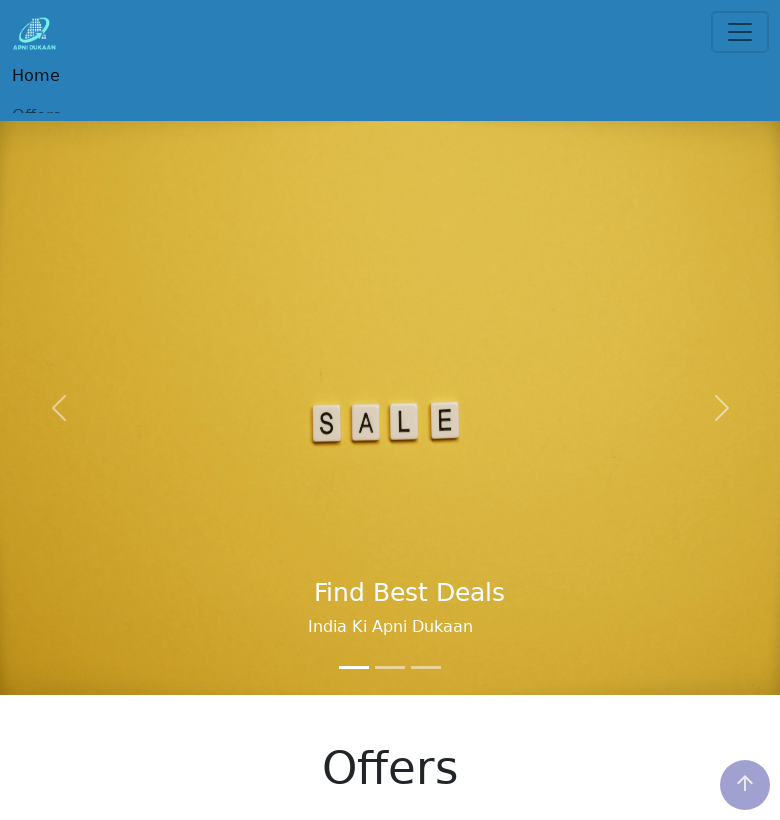

Clicked on Login link at (57, 196) on text=Login
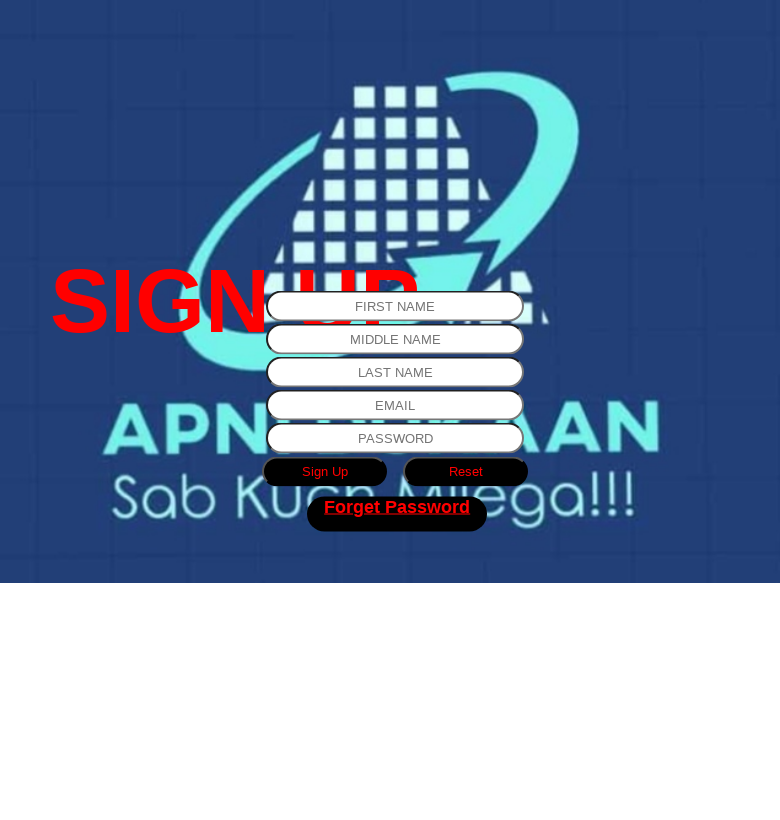

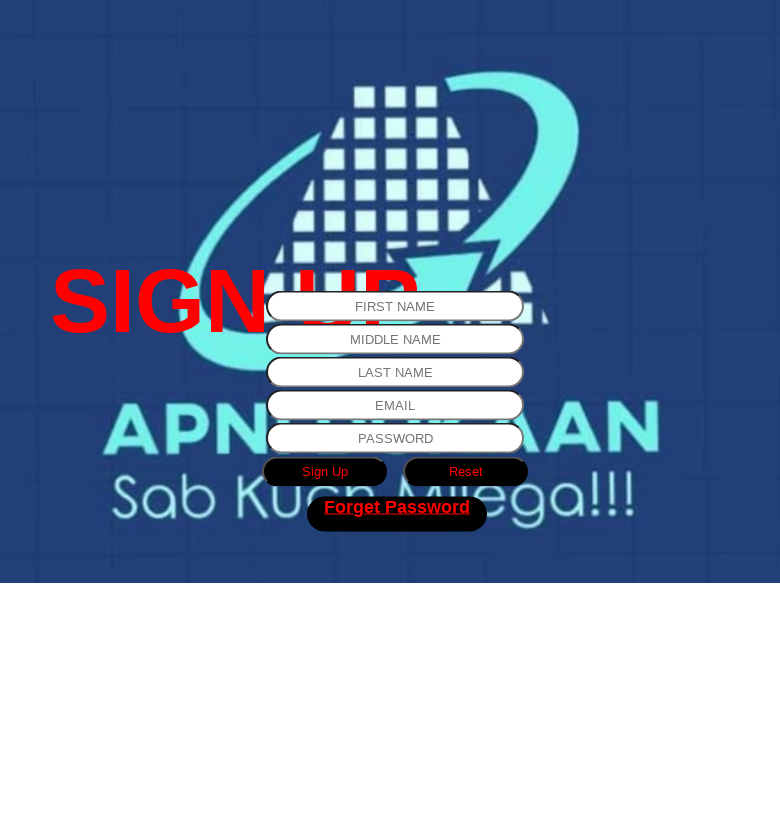